Tests right-click (context click) functionality on DemoQA by navigating to the Buttons page and performing a right-click action to verify the correct message appears.

Starting URL: https://demoqa.com/

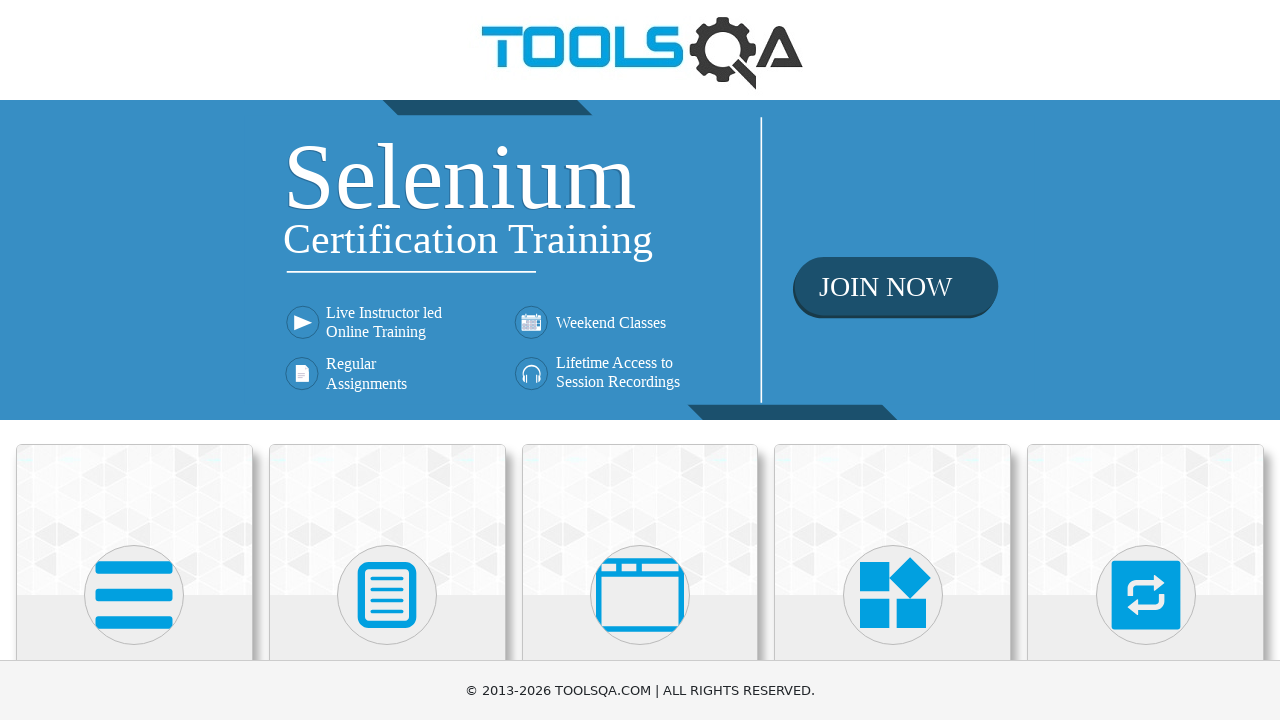

Clicked on Elements card at (134, 360) on xpath=//h5[text()='Elements']
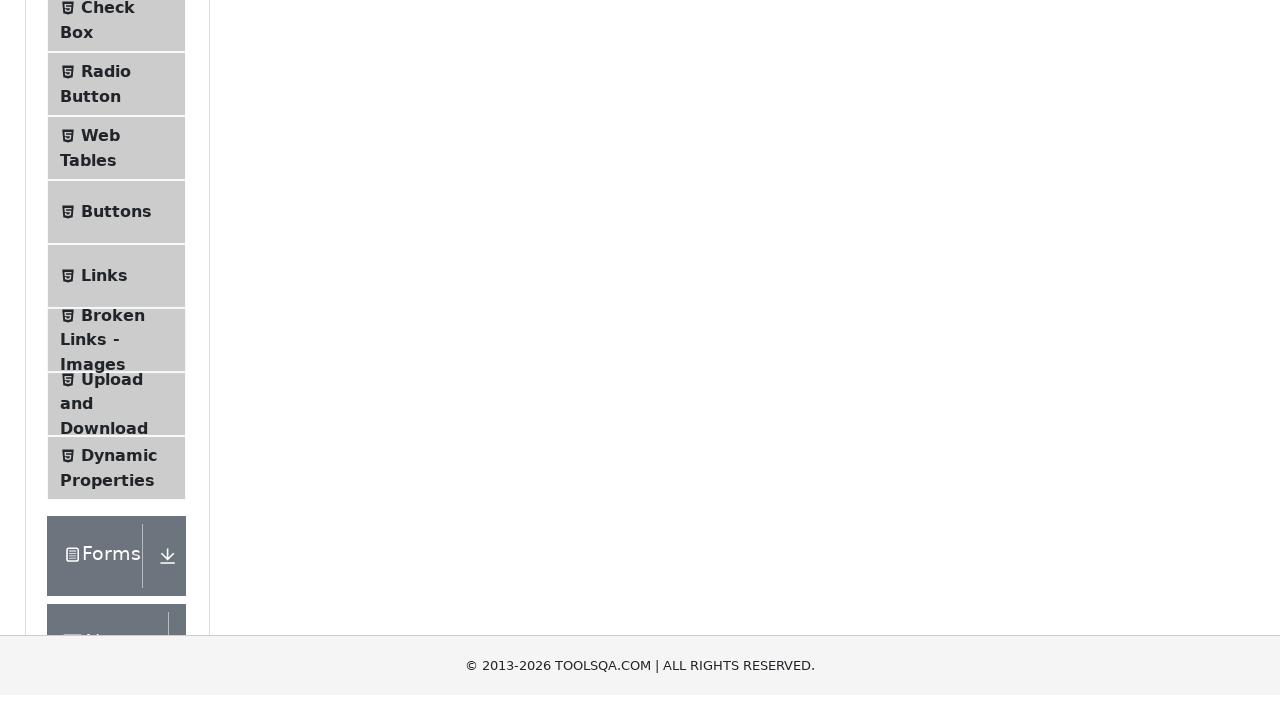

Clicked on Buttons menu item to navigate to Buttons page at (116, 517) on xpath=//span[@class='text' and text()='Buttons']
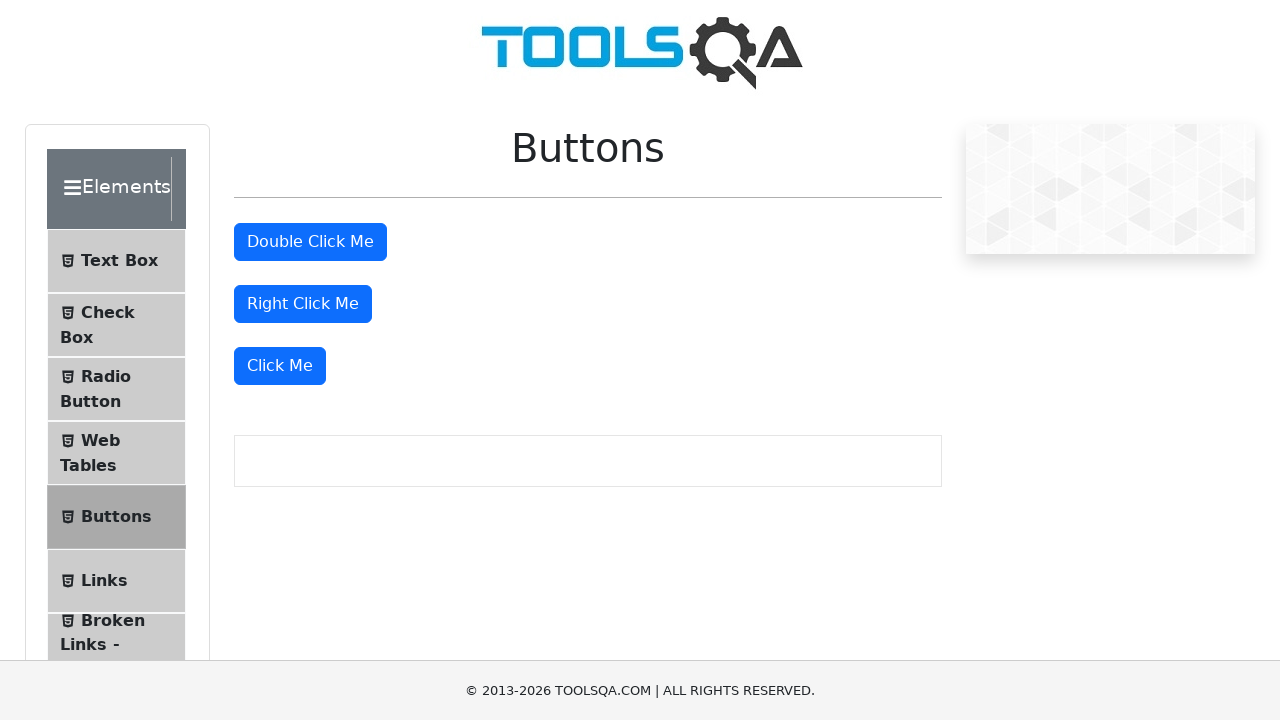

Performed right-click action on the right-click button at (303, 304) on #rightClickBtn
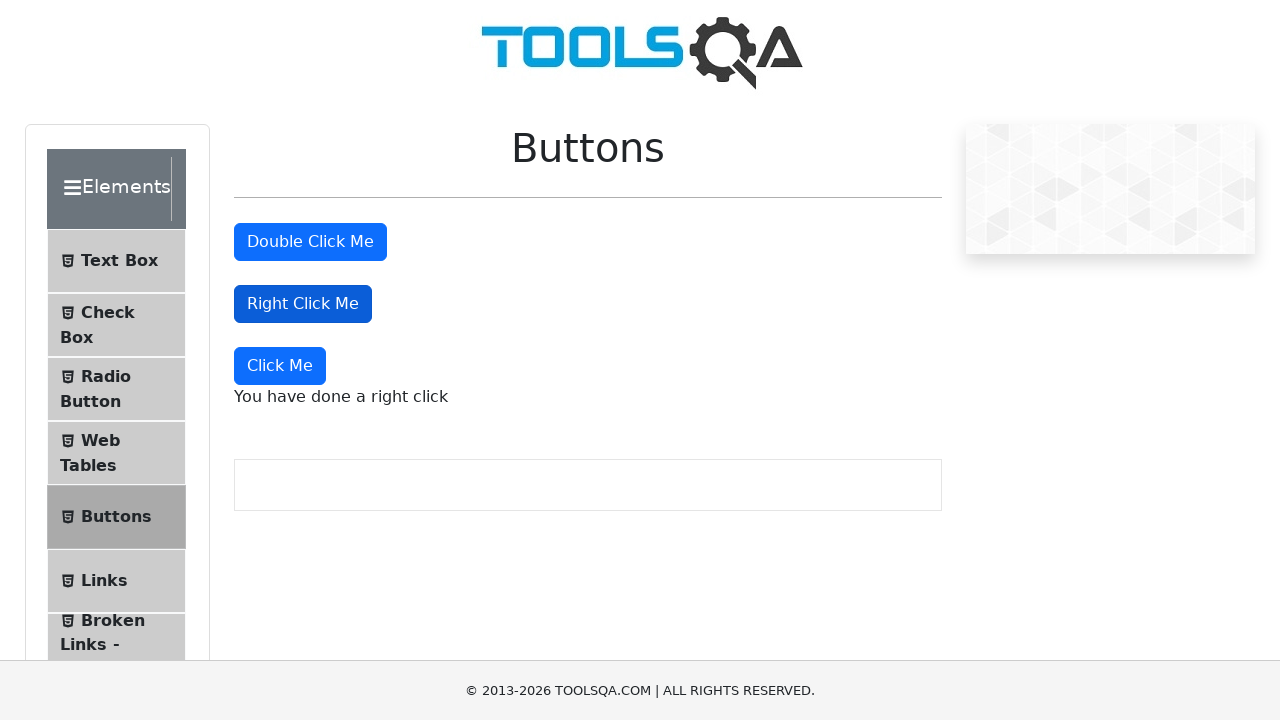

Right-click message element appeared on page
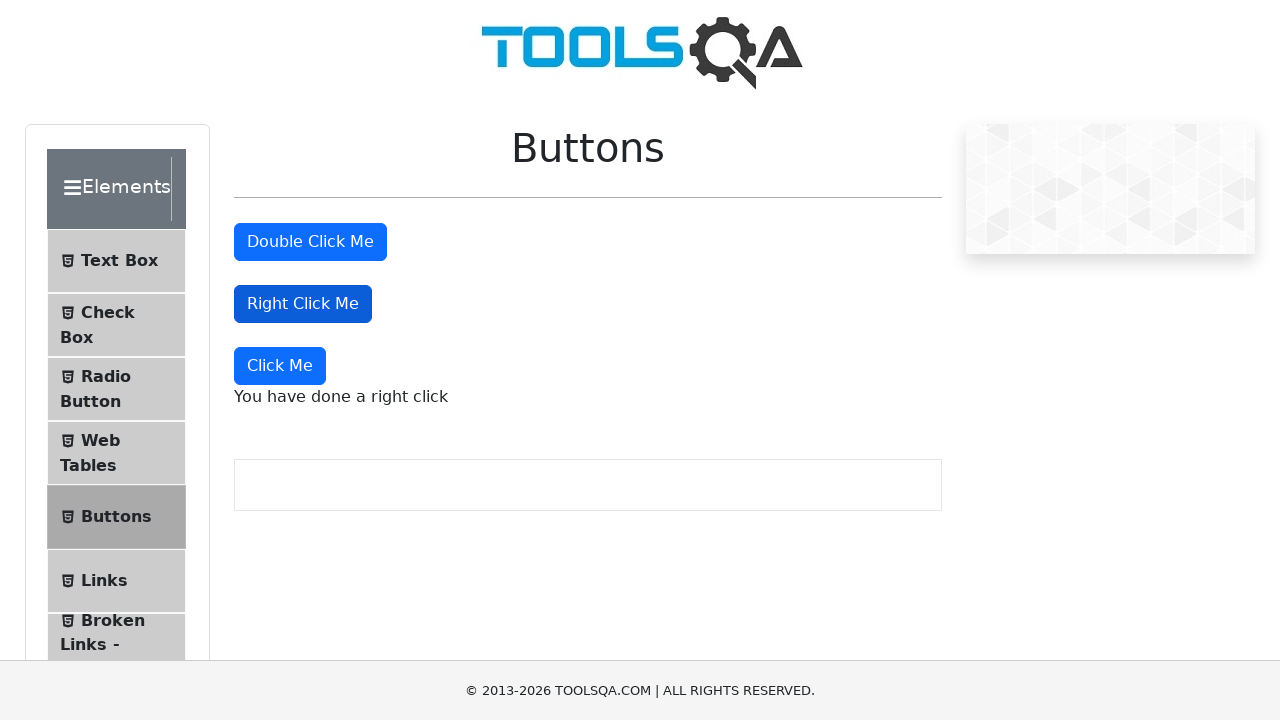

Retrieved right-click message text: 'You have done a right click'
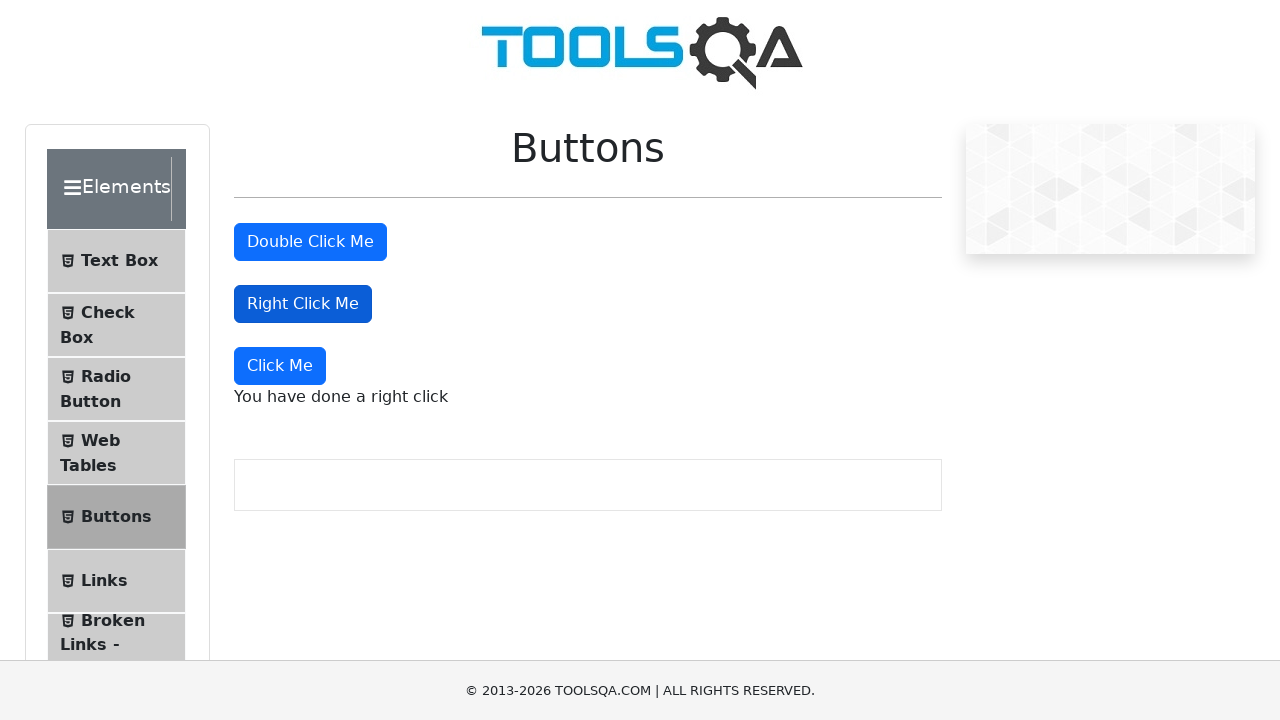

Assertion passed: right-click message matches expected text
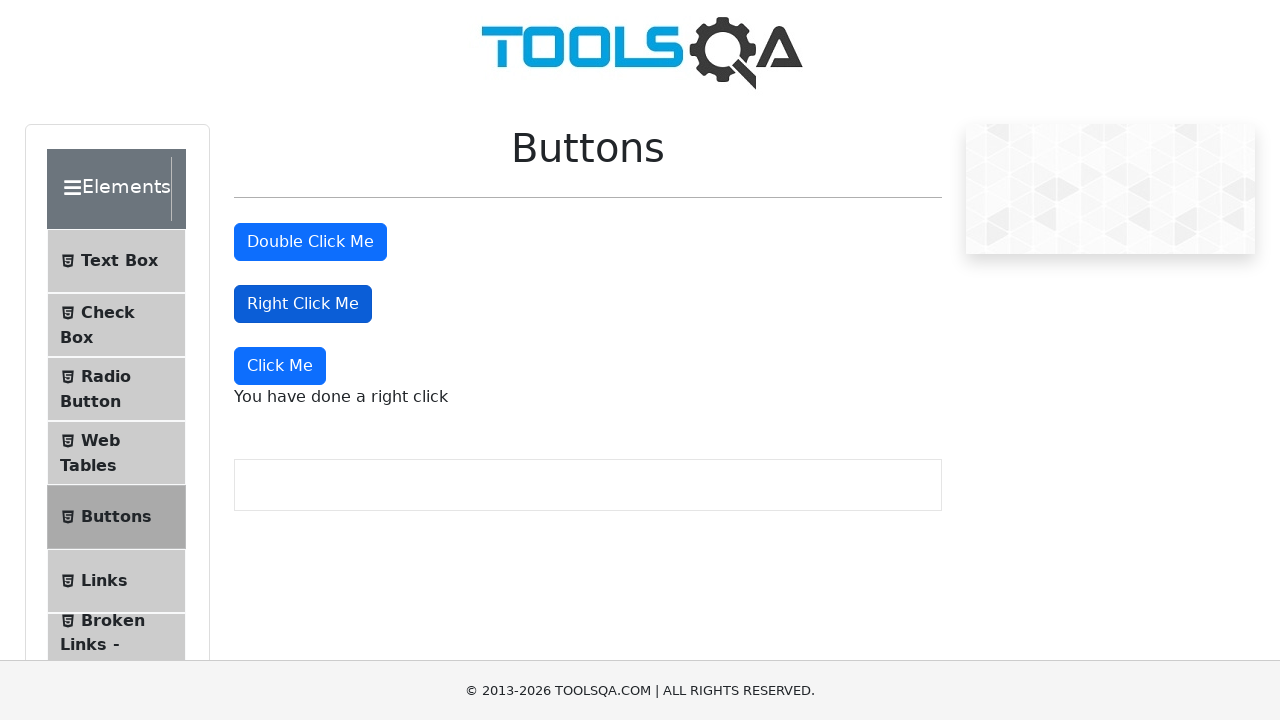

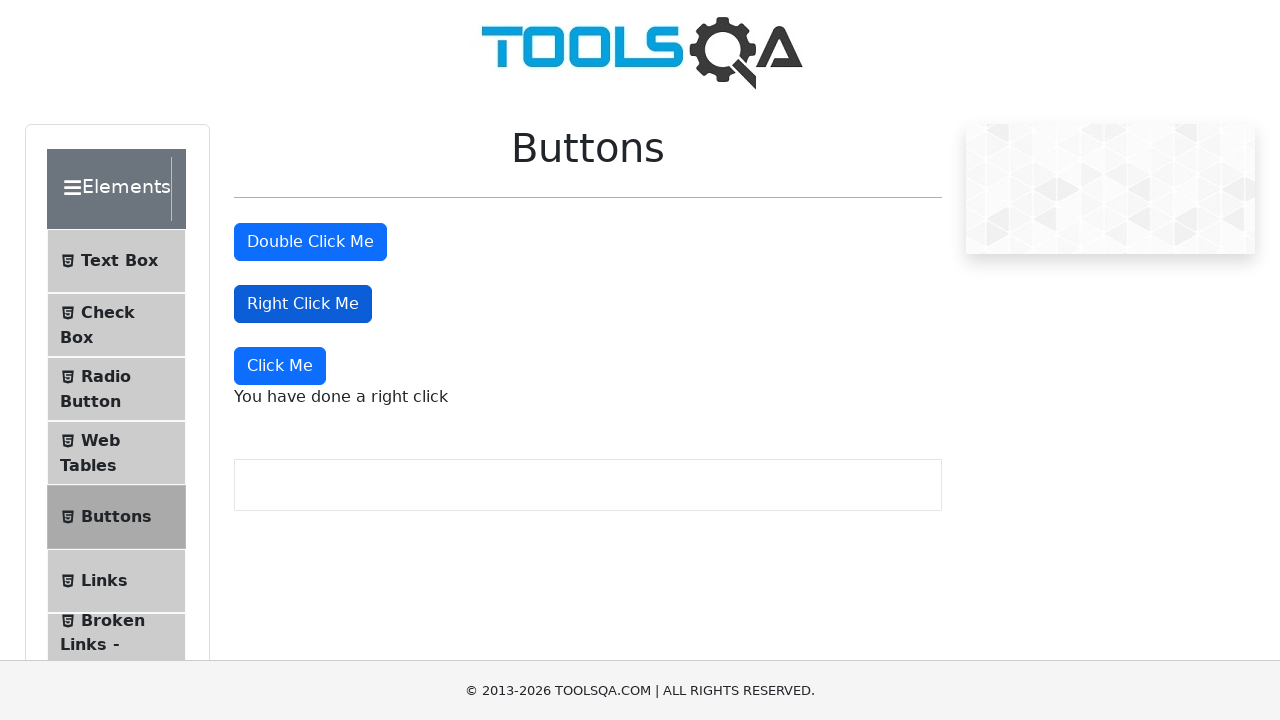